Tests alert and confirm dialog handling on a practice automation page by entering text, triggering alerts, verifying the alert text contains the input, and accepting/dismissing the dialogs

Starting URL: https://rahulshettyacademy.com/AutomationPractice/

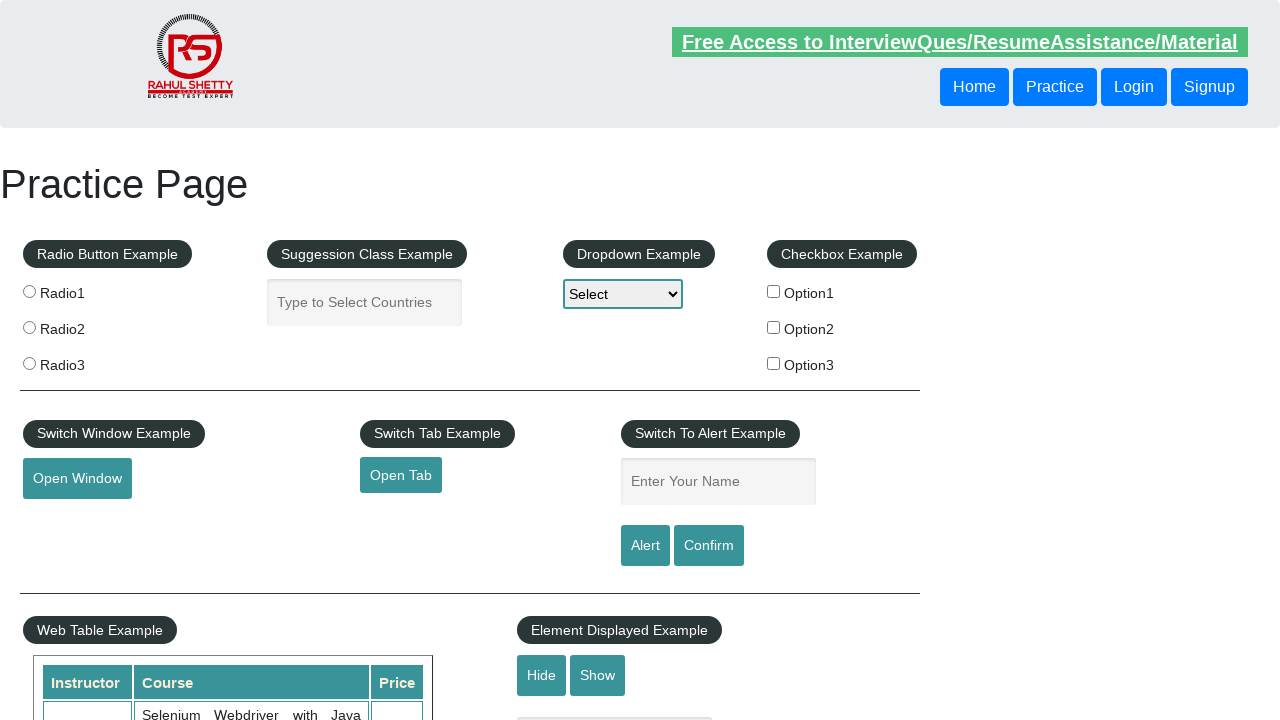

Filled name field with 'Option3' on #name
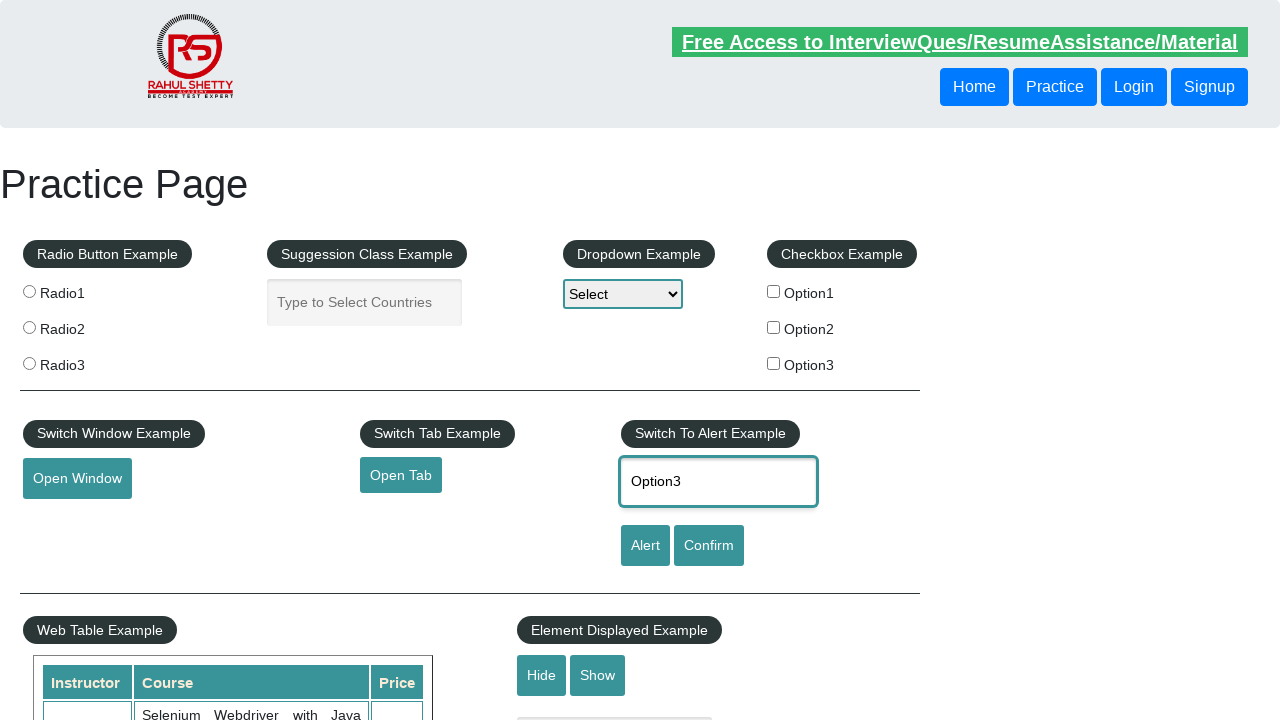

Set up dialog handler to accept dialogs
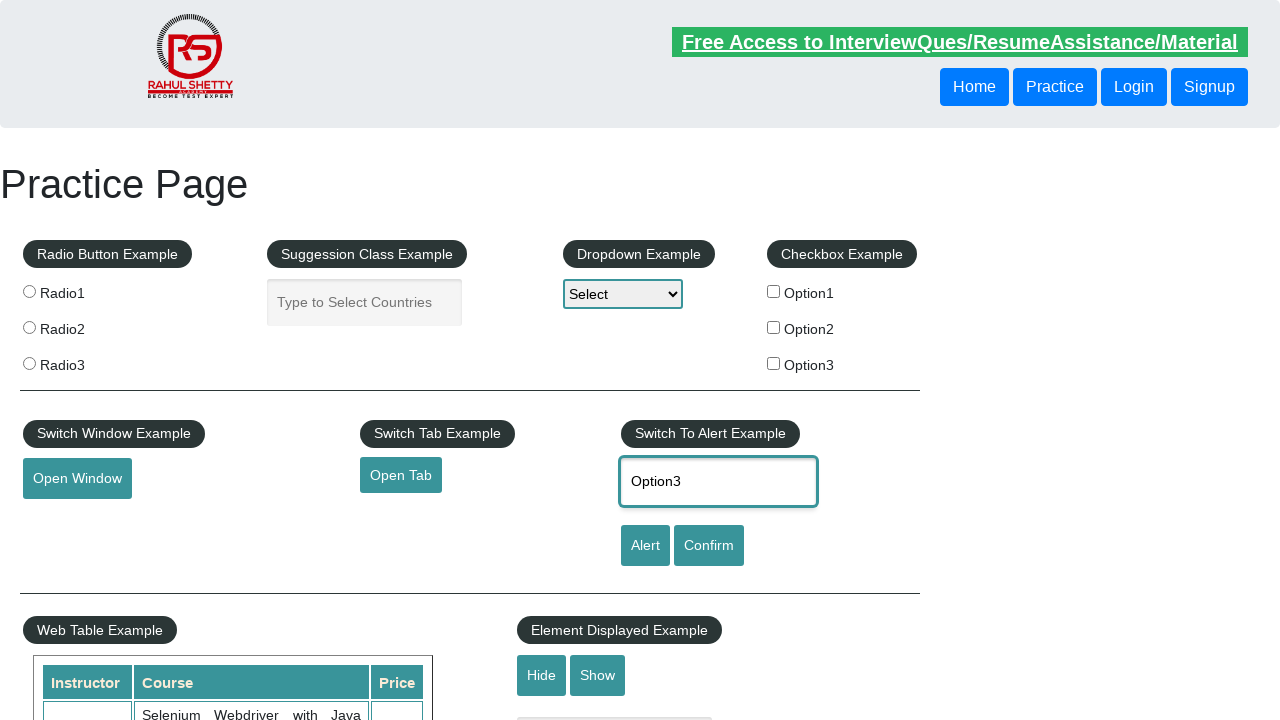

Clicked alert button to trigger alert dialog at (645, 546) on #alertbtn
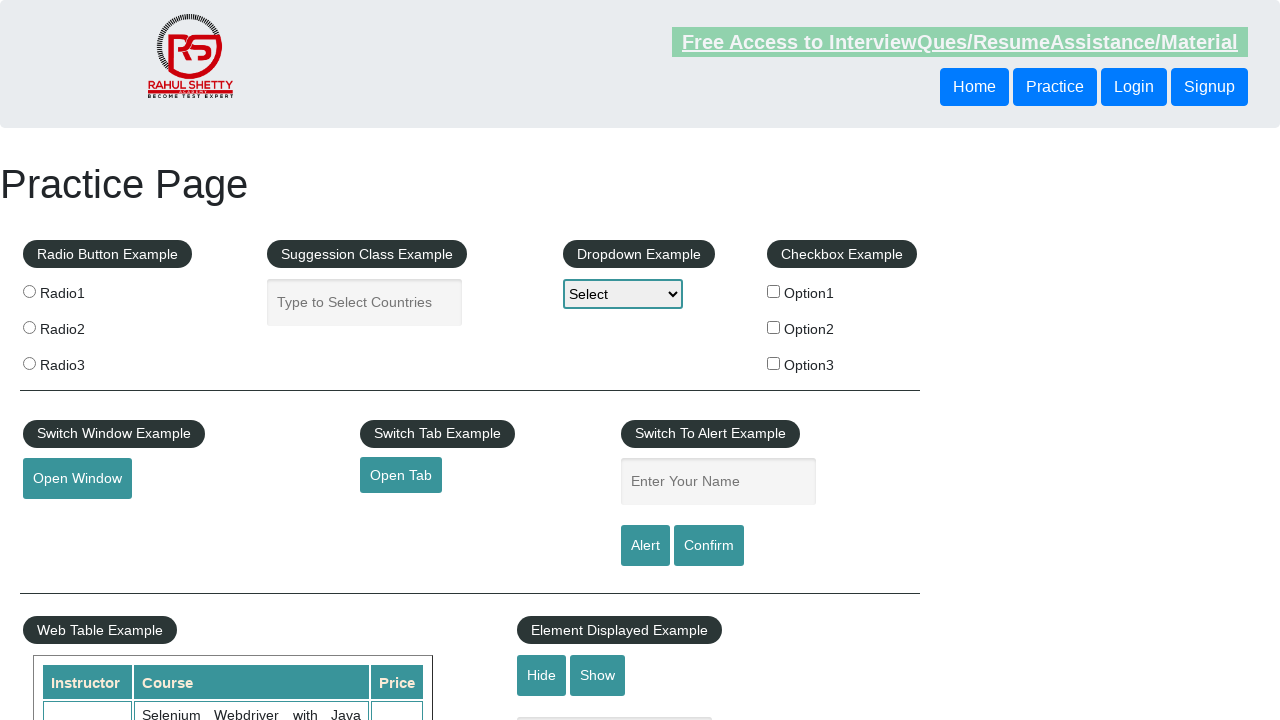

Waited 500ms for alert to be processed
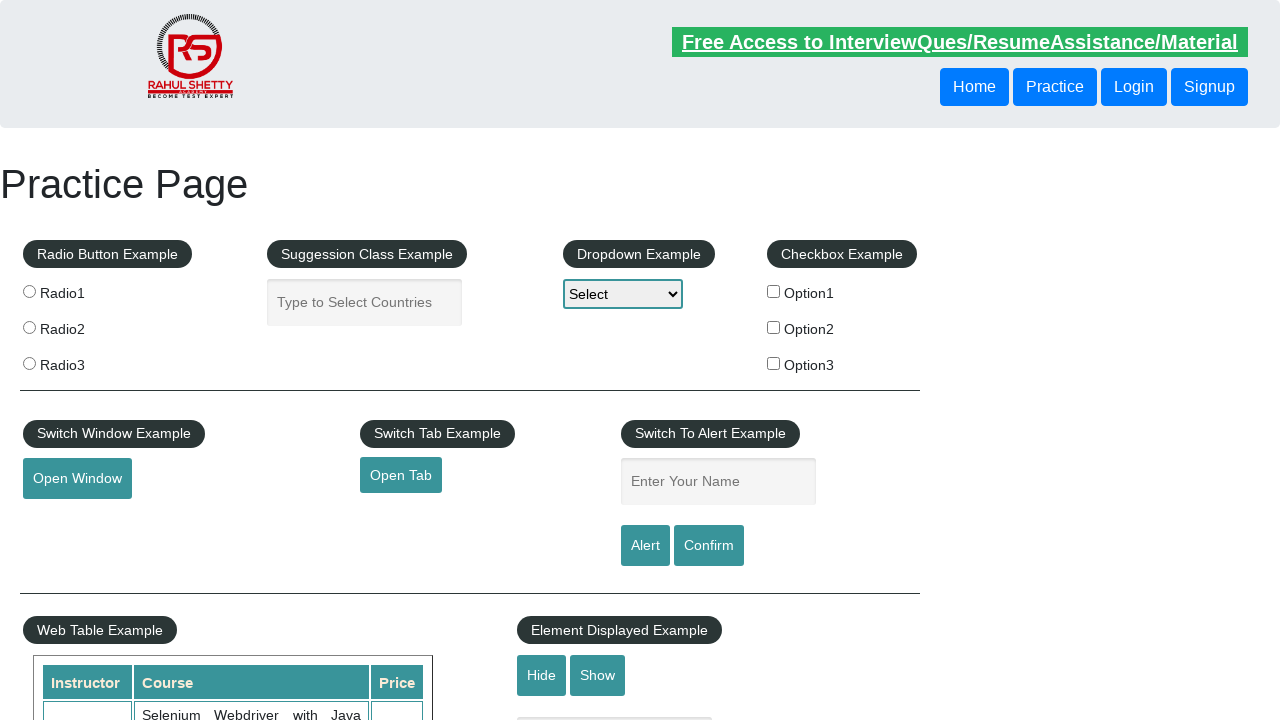

Navigated back to automation practice page for confirm dialog test
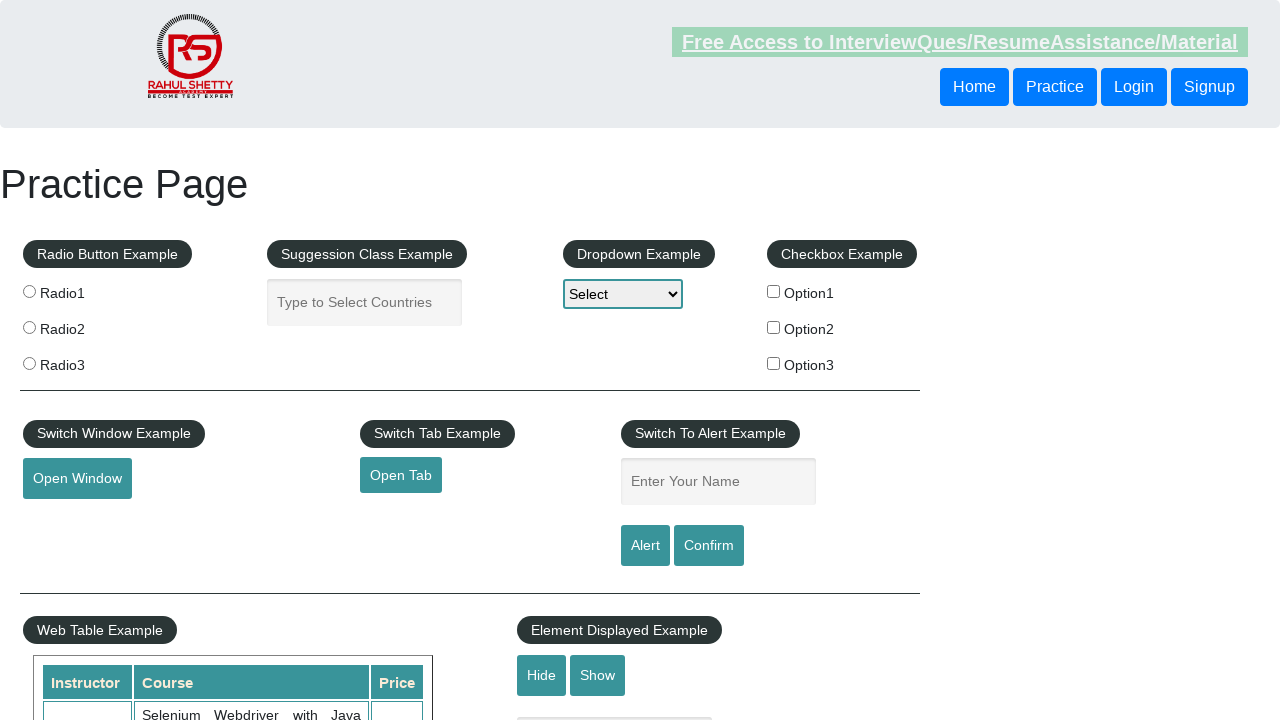

Filled name field again with 'Option3' on #name
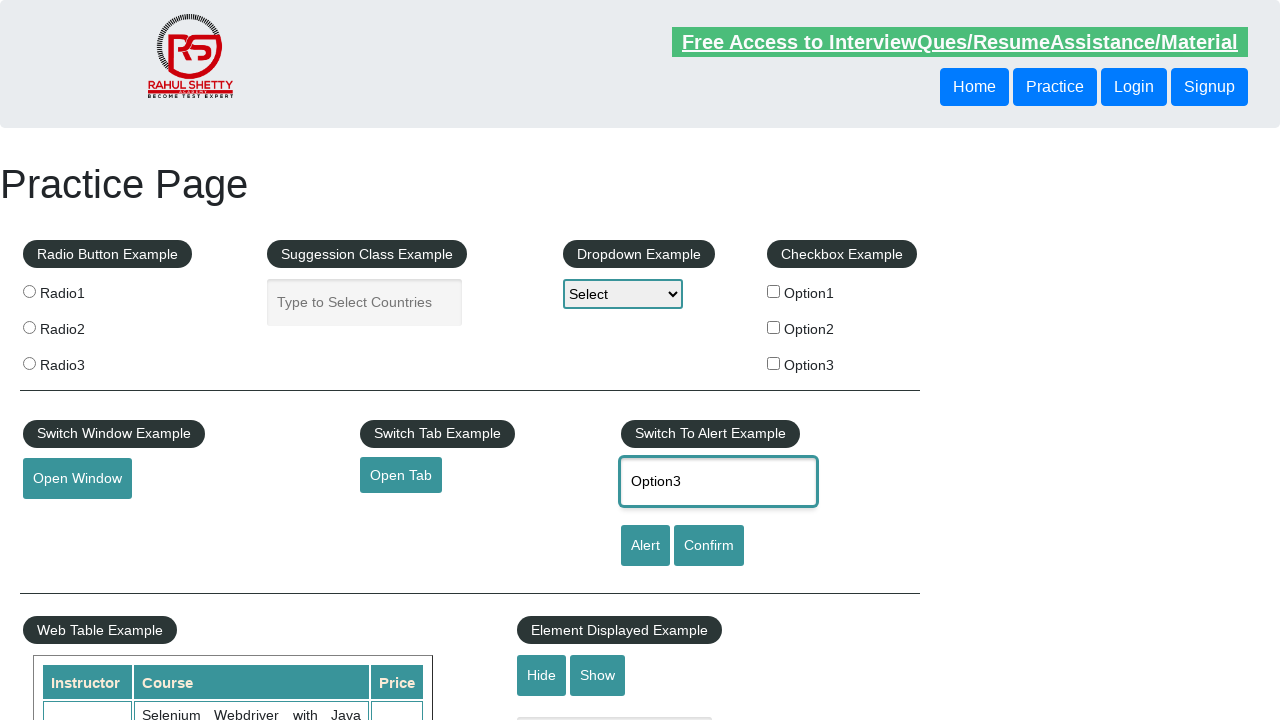

Set up dialog handler to dismiss dialogs
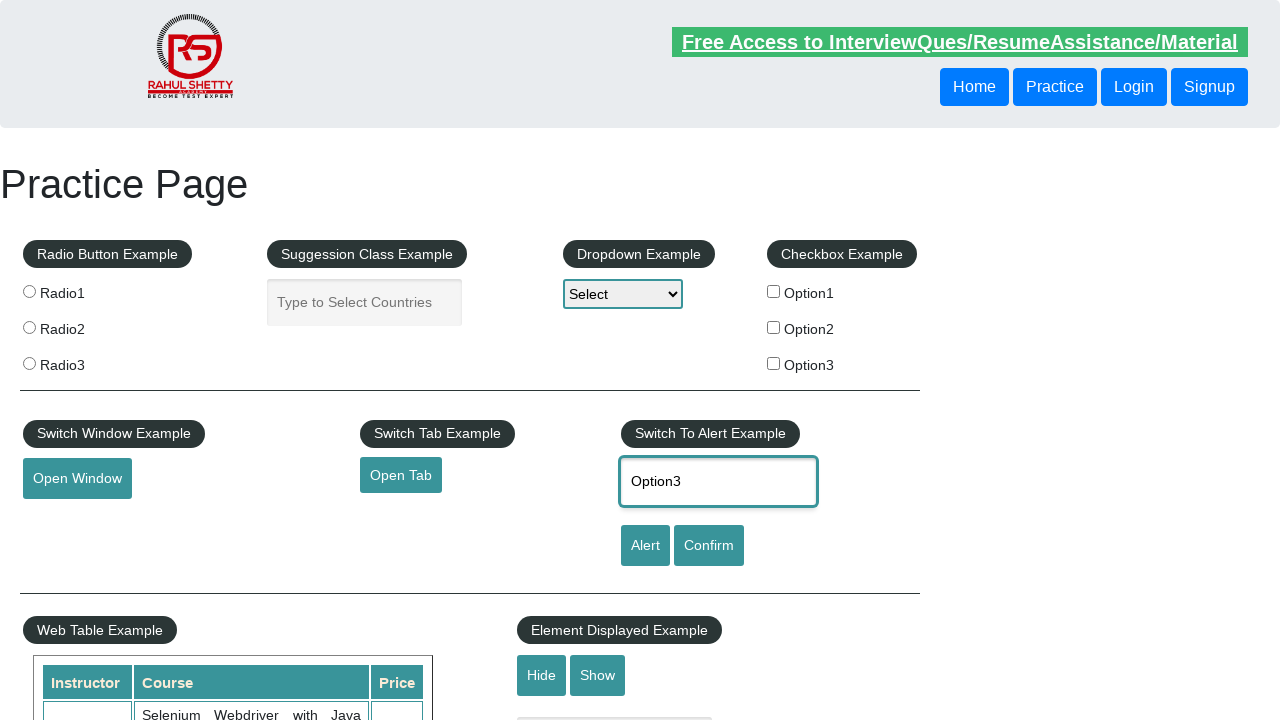

Clicked confirm button to trigger confirm dialog at (709, 546) on #confirmbtn
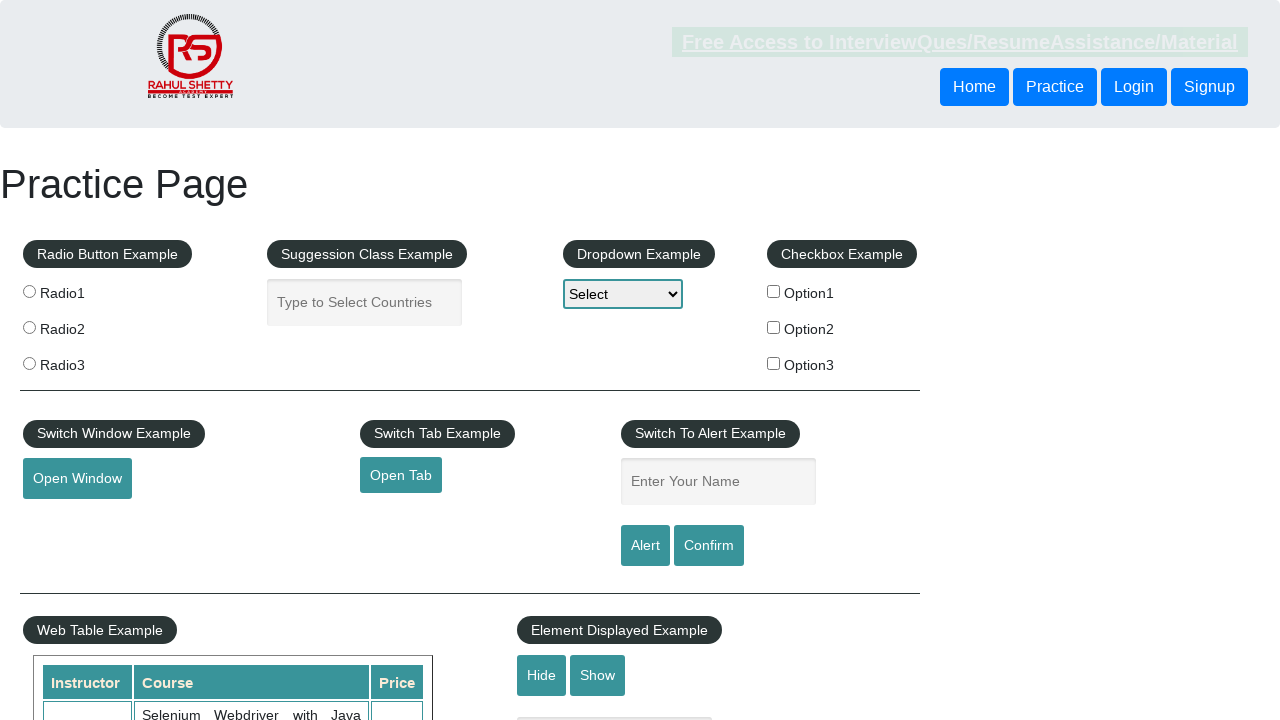

Waited 500ms for confirm dialog to be processed
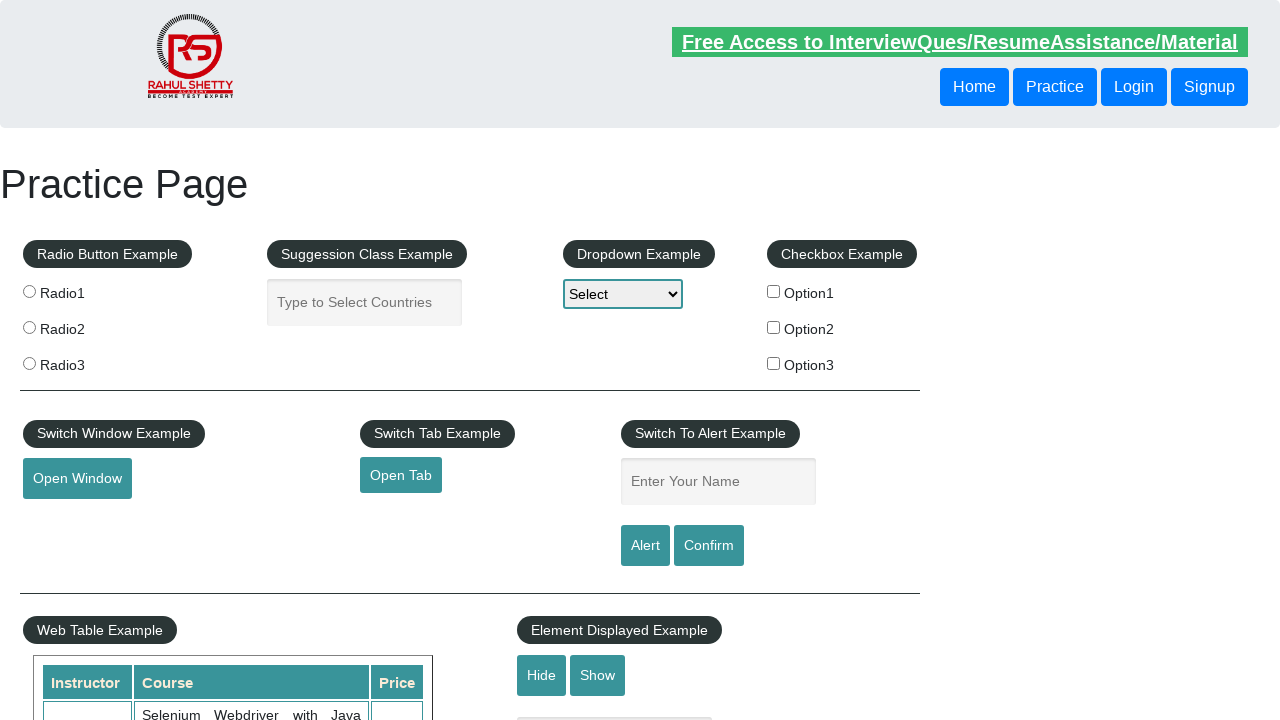

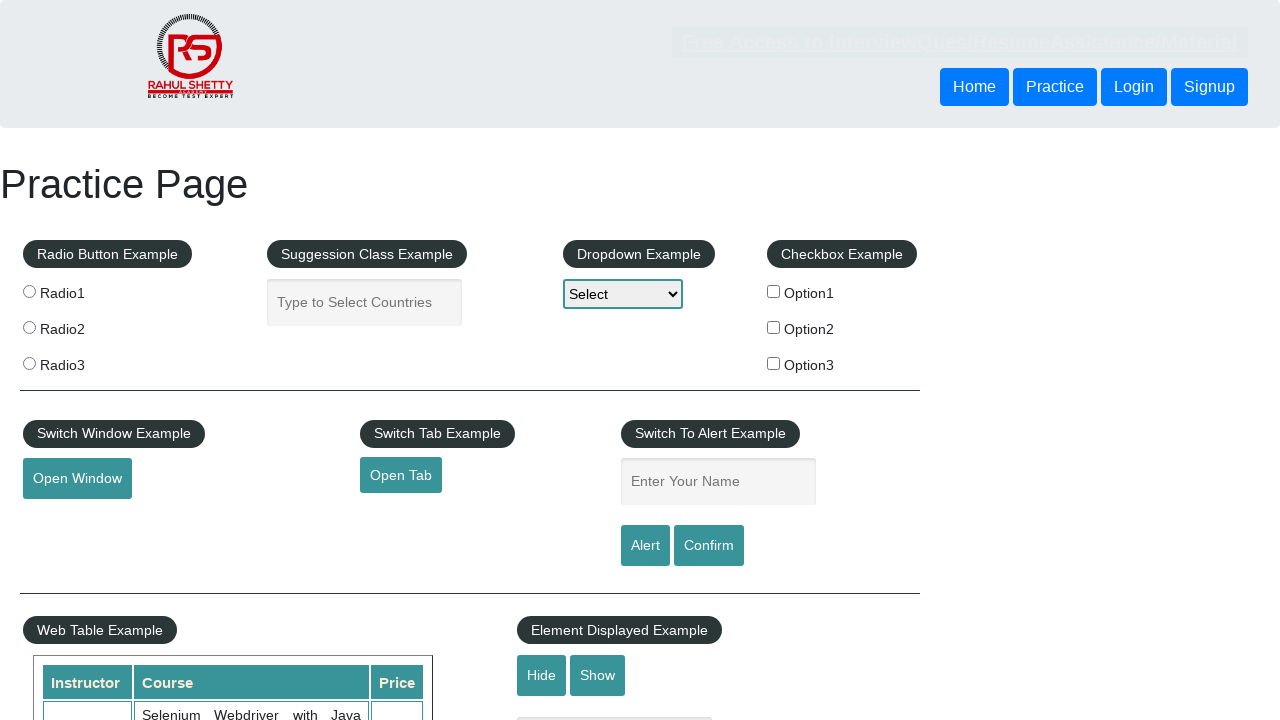